Tests navigation by clicking Browse Languages menu, then the 0-9 submenu, and verifies the page header displays "Category 0-9".

Starting URL: https://99-bottles-of-beer.net/

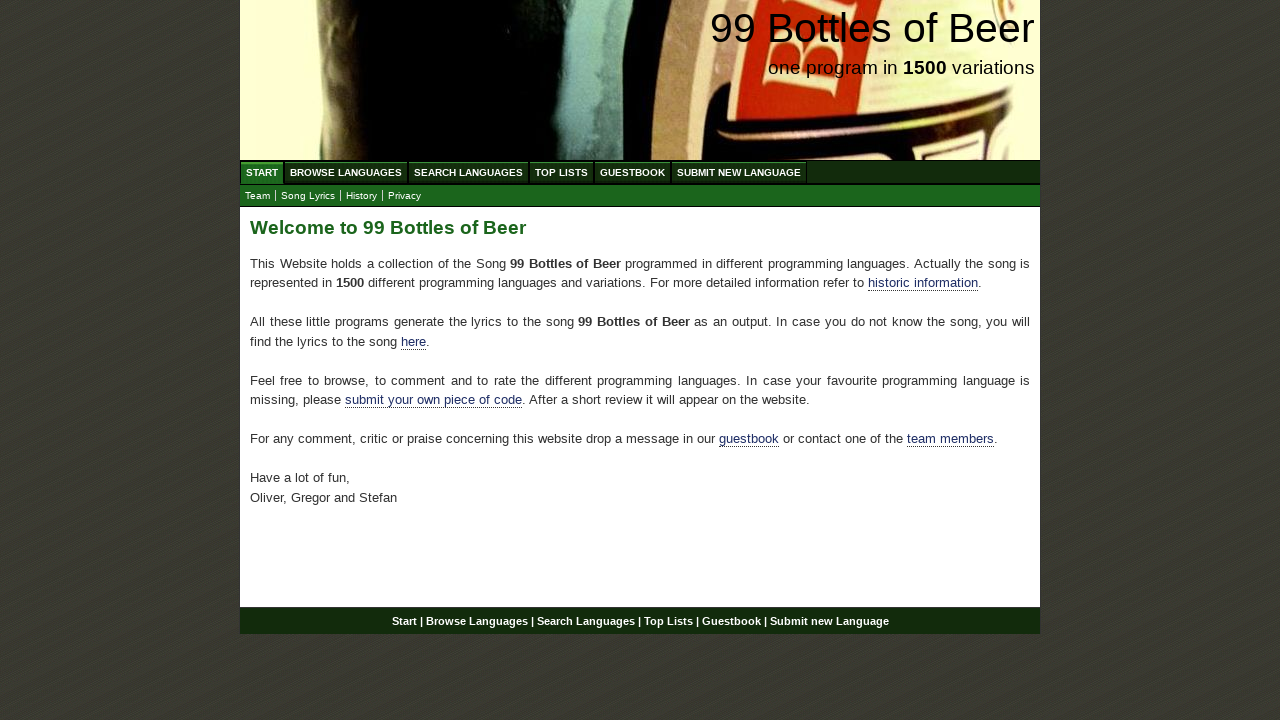

Clicked Browse Languages menu at (346, 172) on xpath=//ul[@id='menu']/li/a[@href='/abc.html']
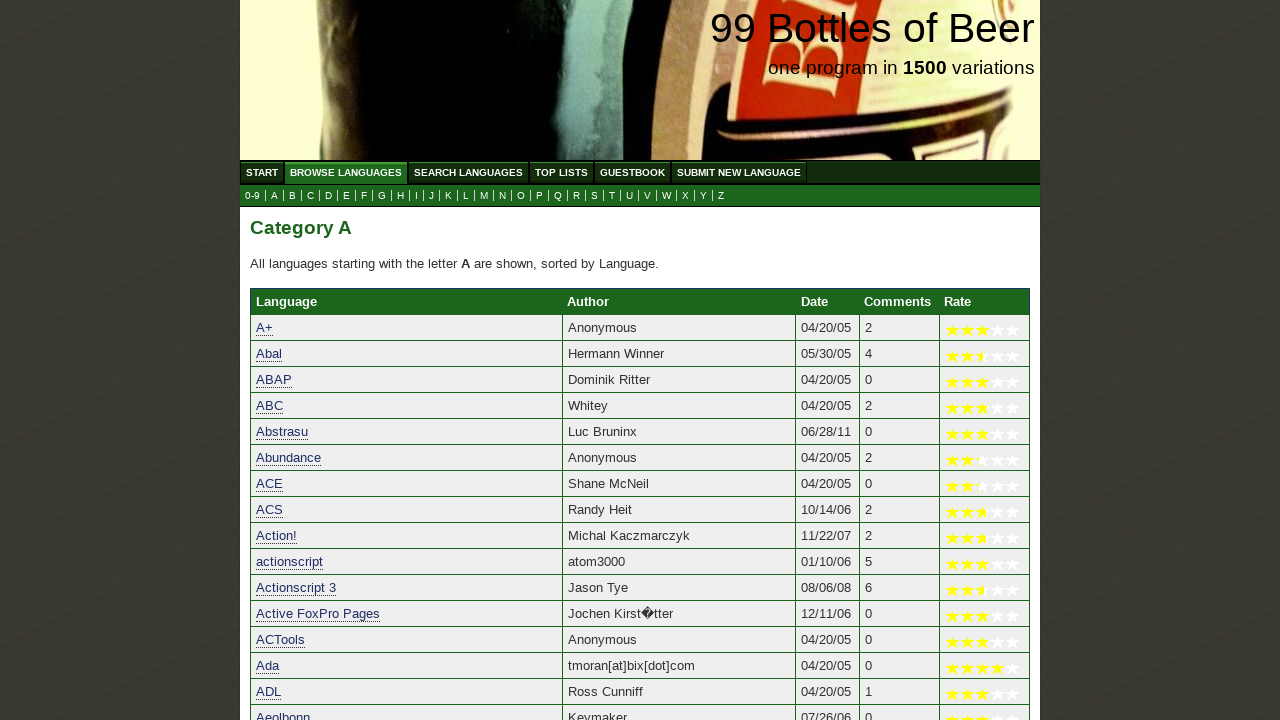

Clicked 0-9 submenu at (252, 196) on xpath=//ul[@id='submenu']/li/a[@href='0.html']
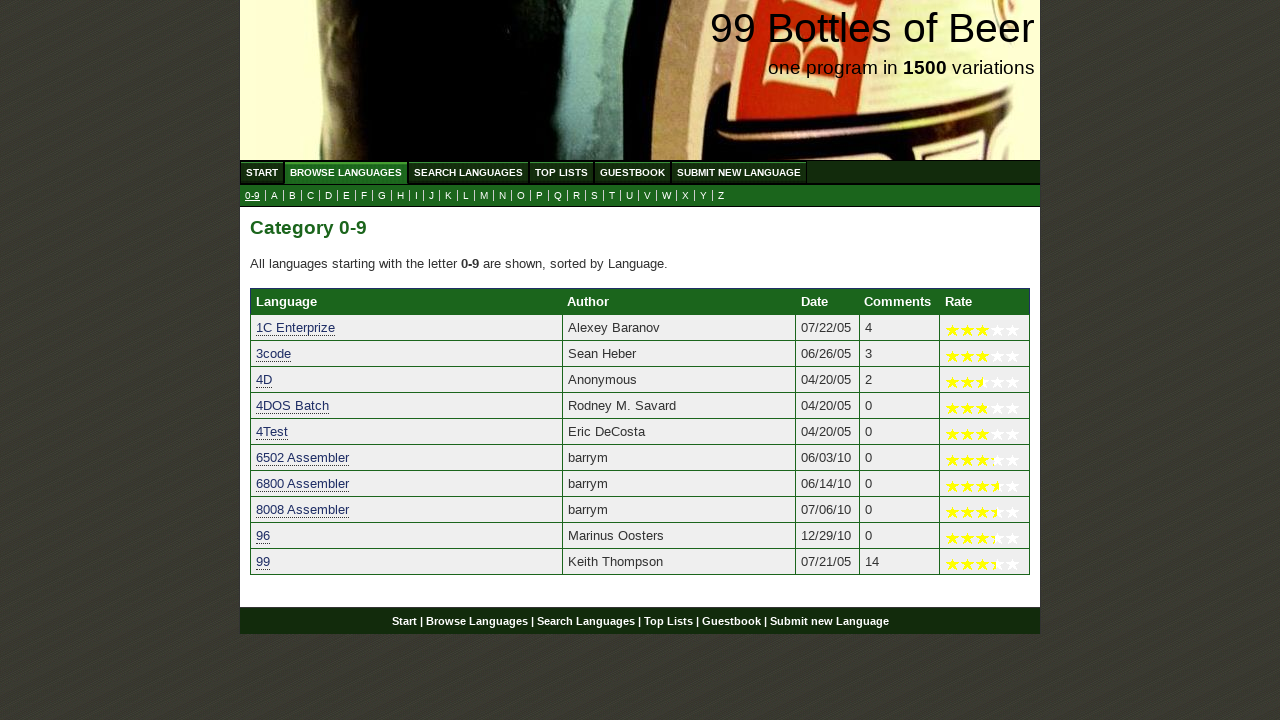

Page header element loaded
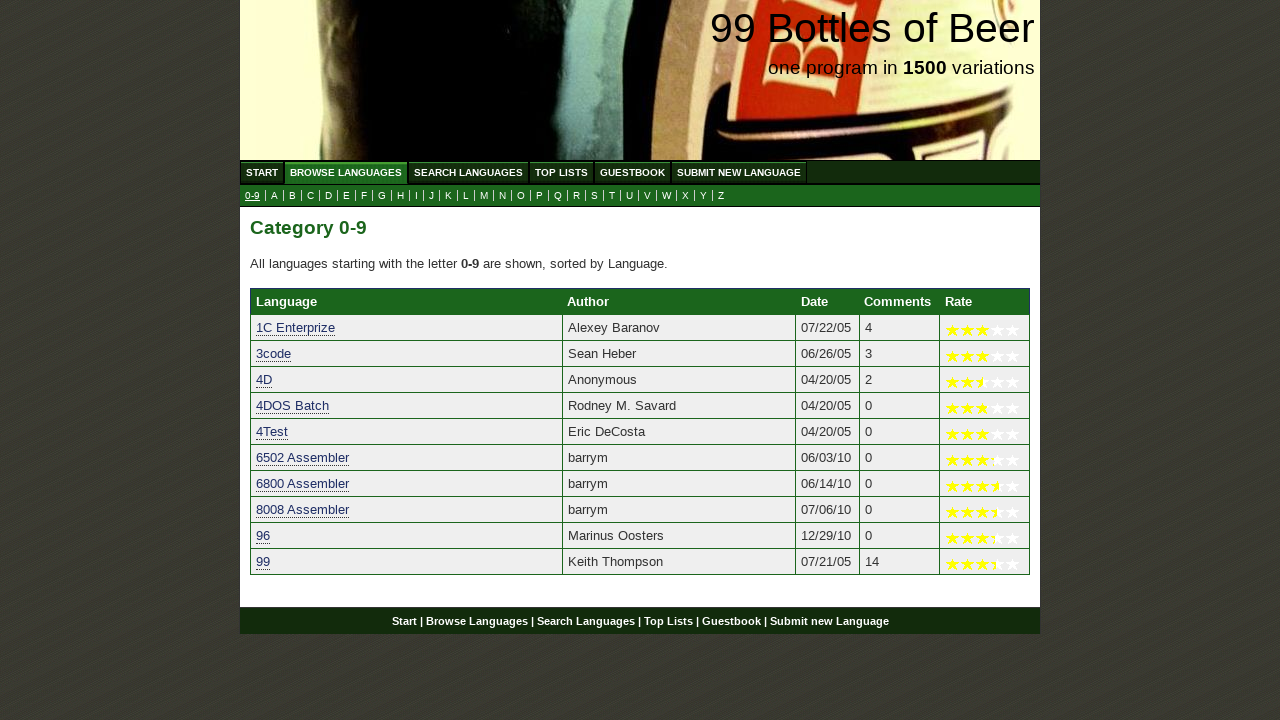

Verified page header displays 'Category 0-9'
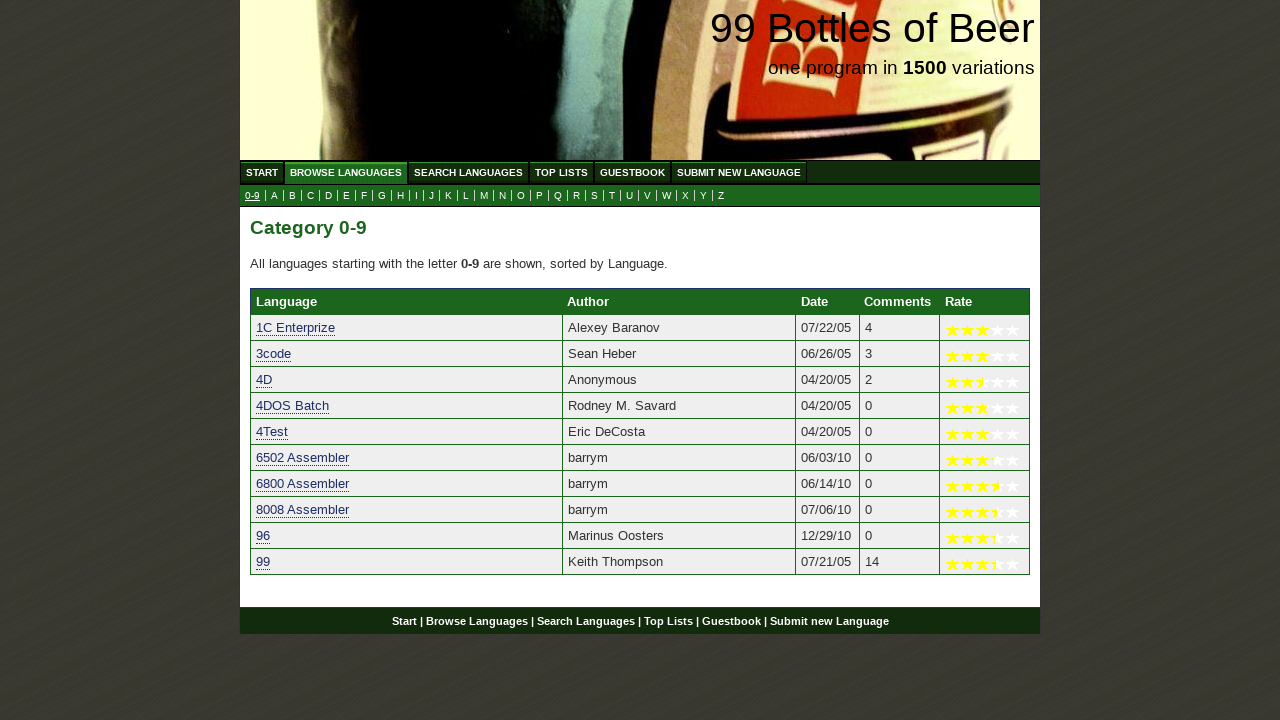

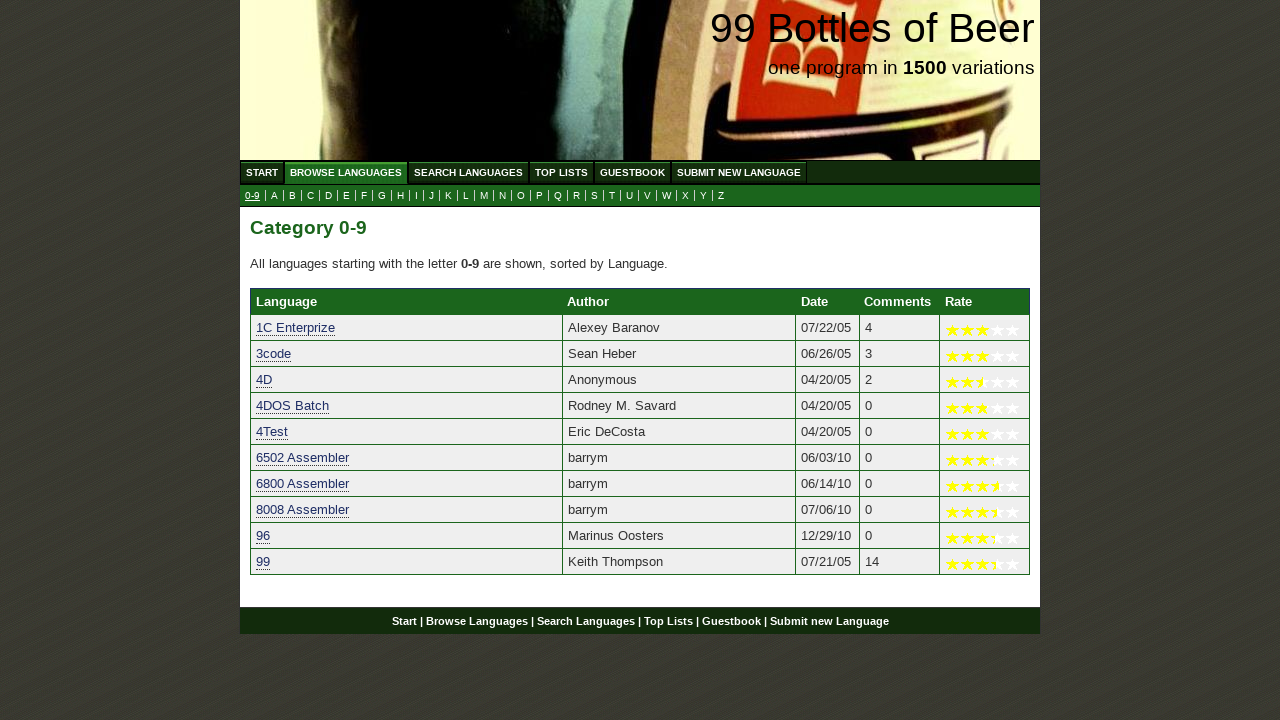